Tests file upload functionality by selecting a file and clicking the upload button, then verifying the uploaded filename appears on the confirmation page.

Starting URL: http://the-internet.herokuapp.com/upload

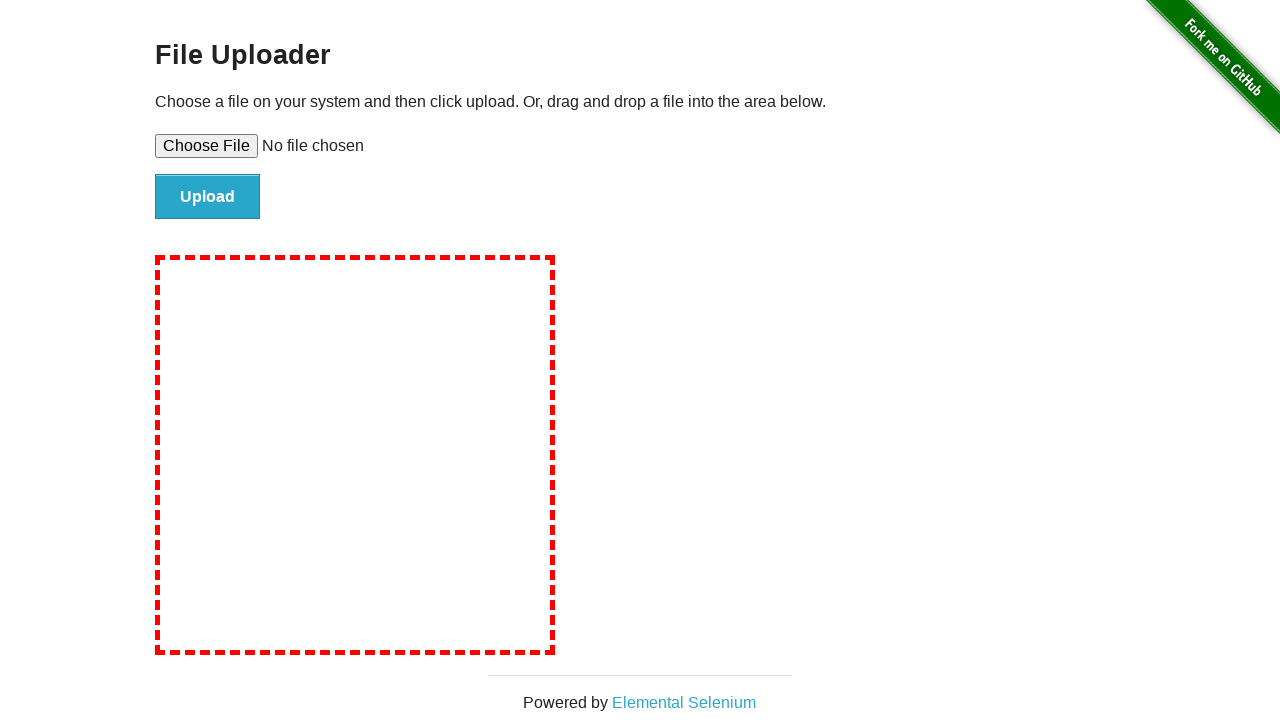

Set input file 'TestDocument.txt' with test content
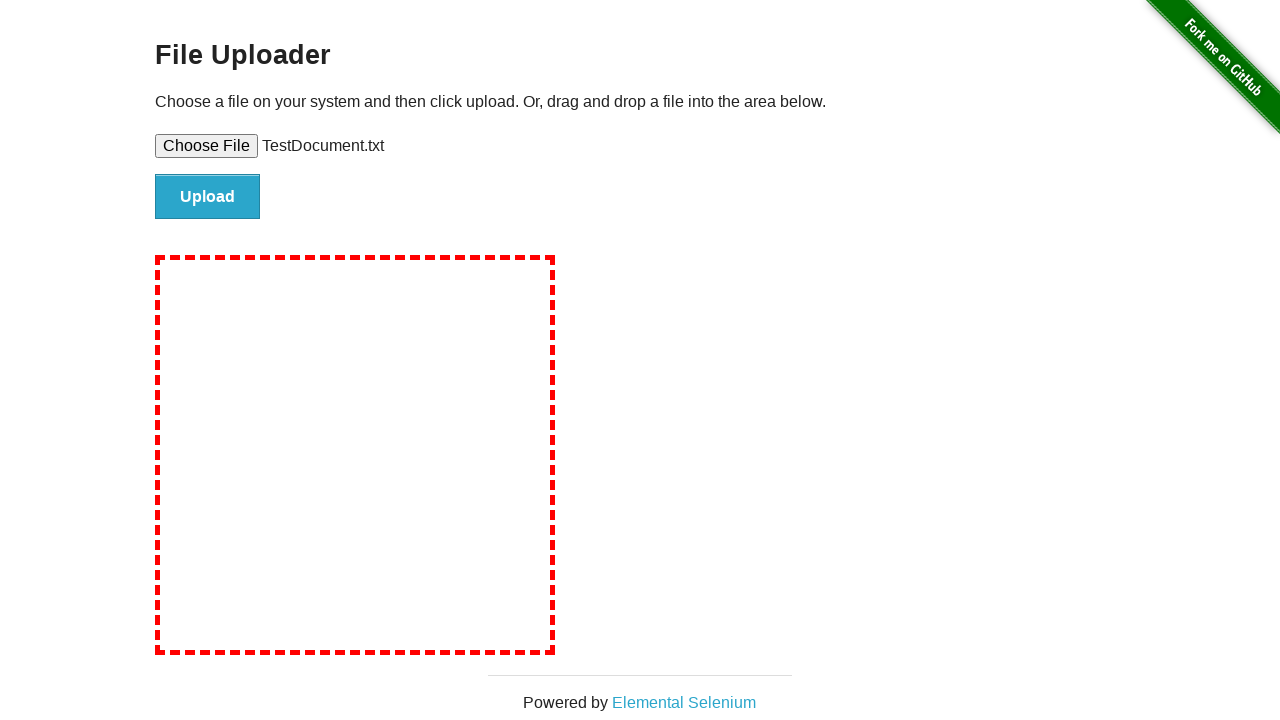

Clicked the upload button to submit the file at (208, 197) on #file-submit
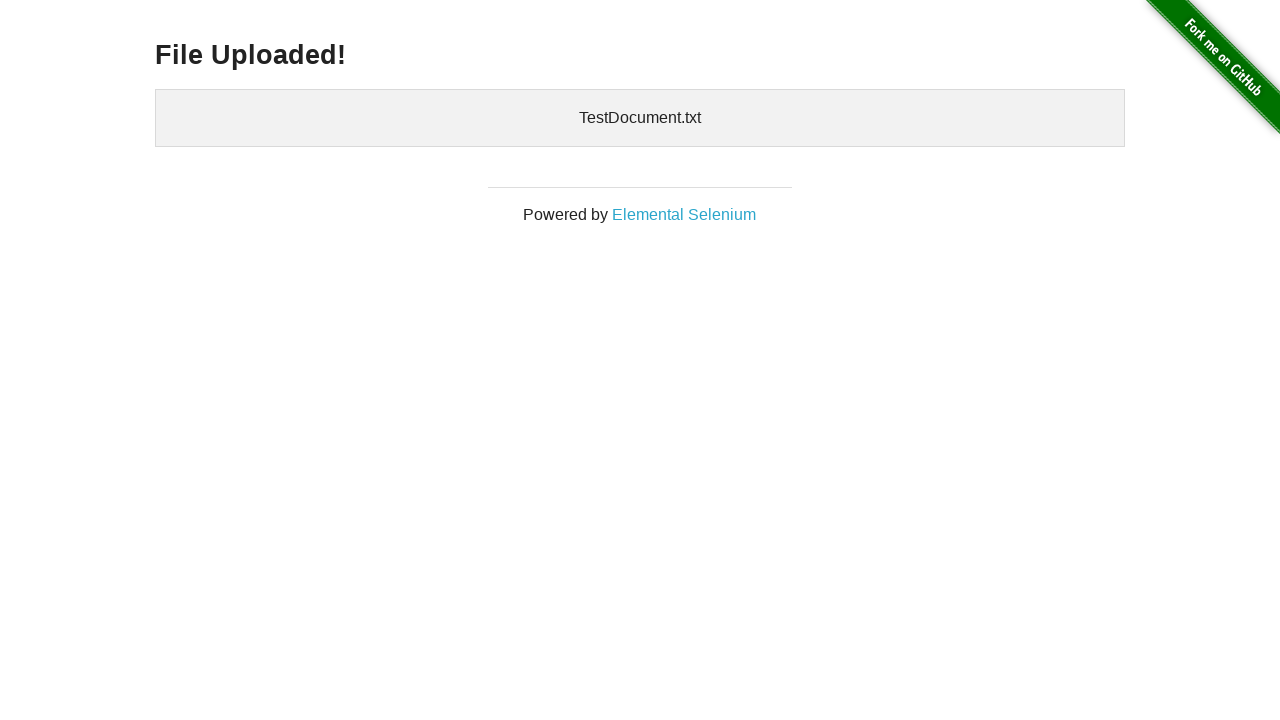

Waited for uploaded files confirmation element to appear
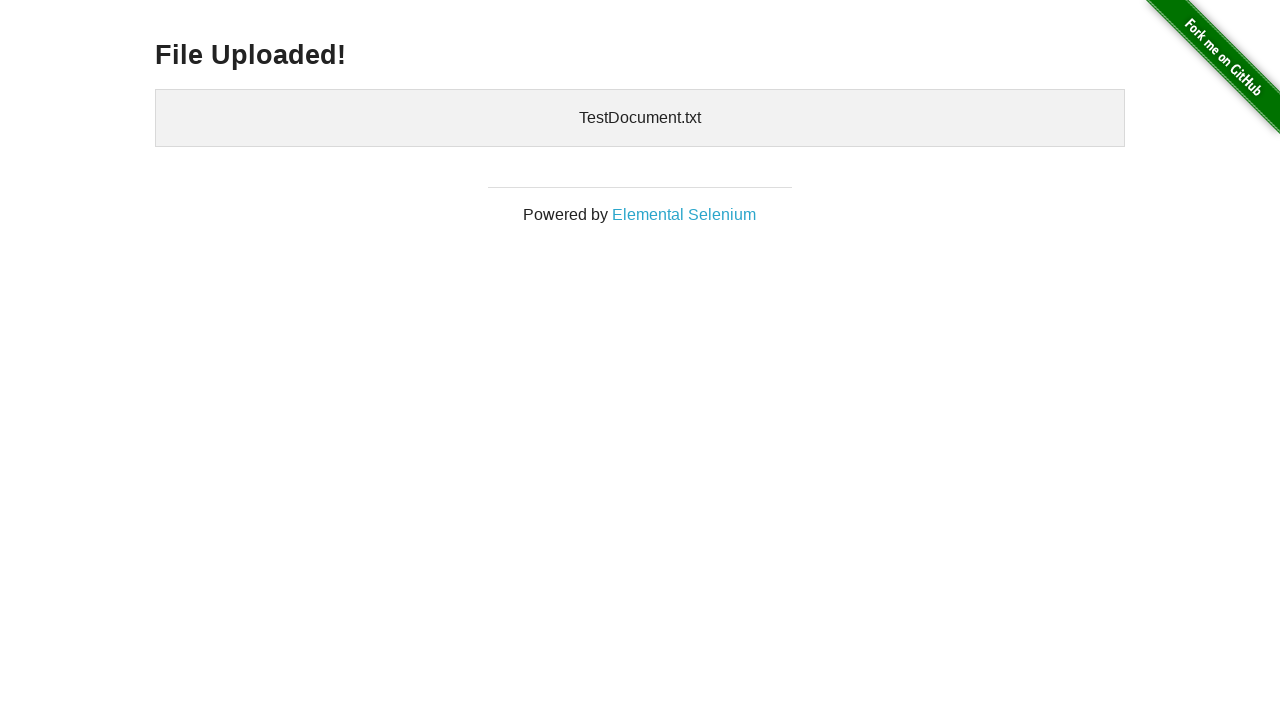

Verified that uploaded filename 'TestDocument.txt' appears on confirmation page
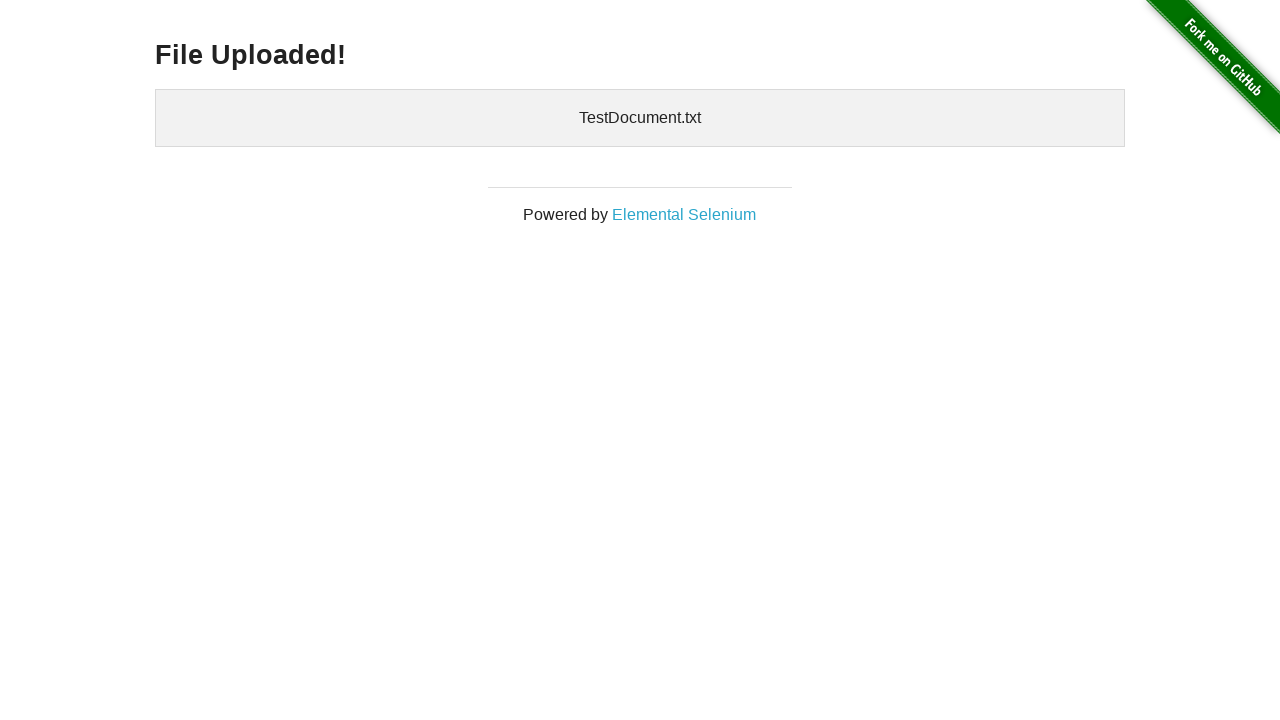

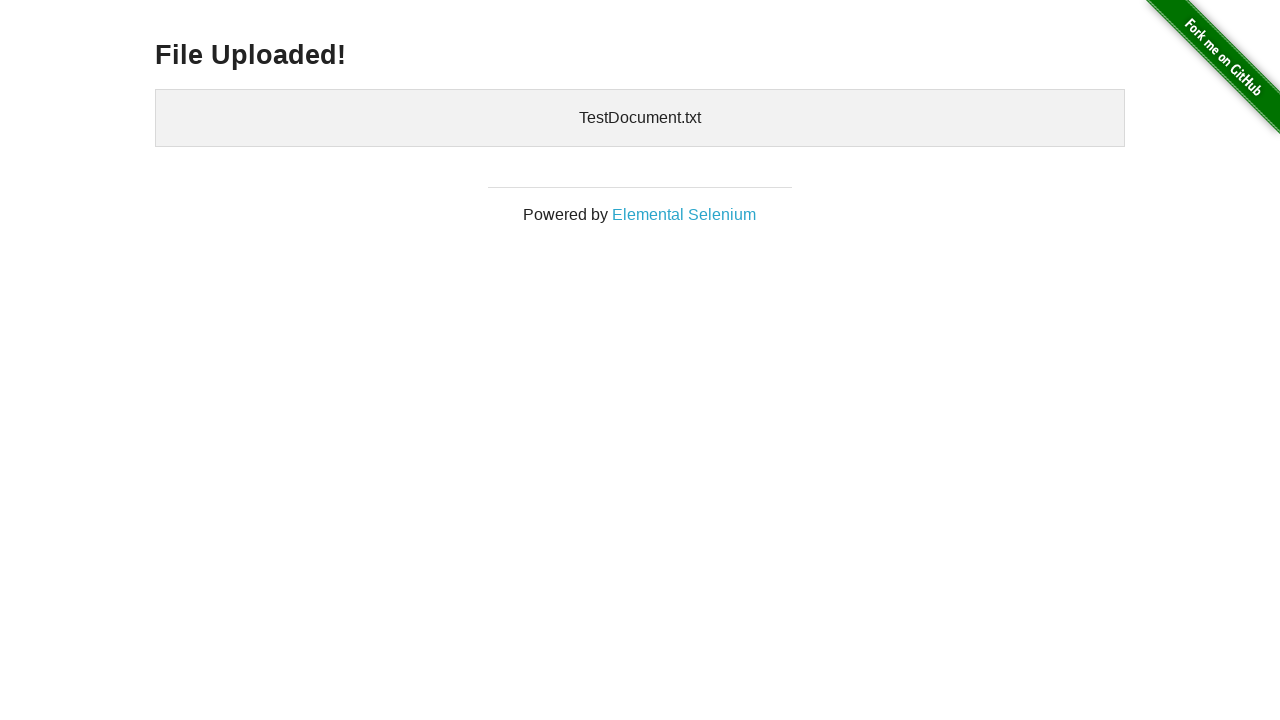